Tests password generation by clicking the Generate button directly without filling any fields

Starting URL: http://angel.net/~nic/passwd.current.html

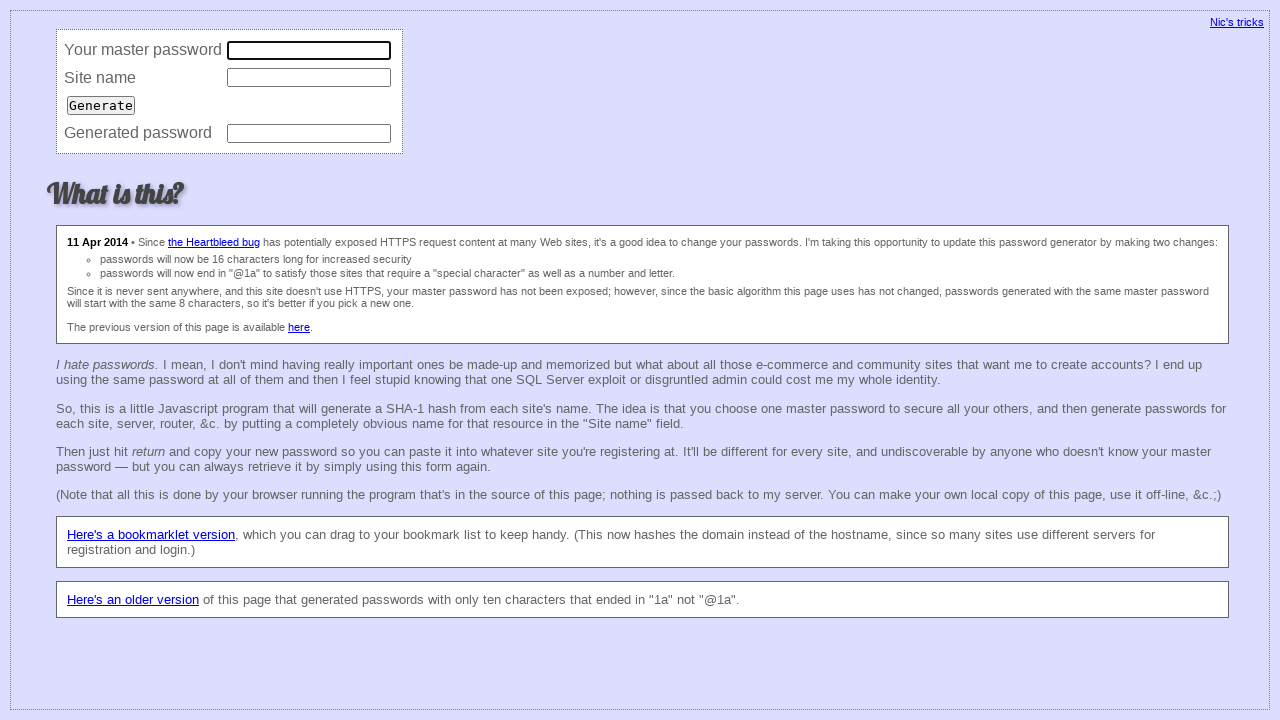

Clicked the Generate button without filling any fields at (101, 105) on input >> nth=2
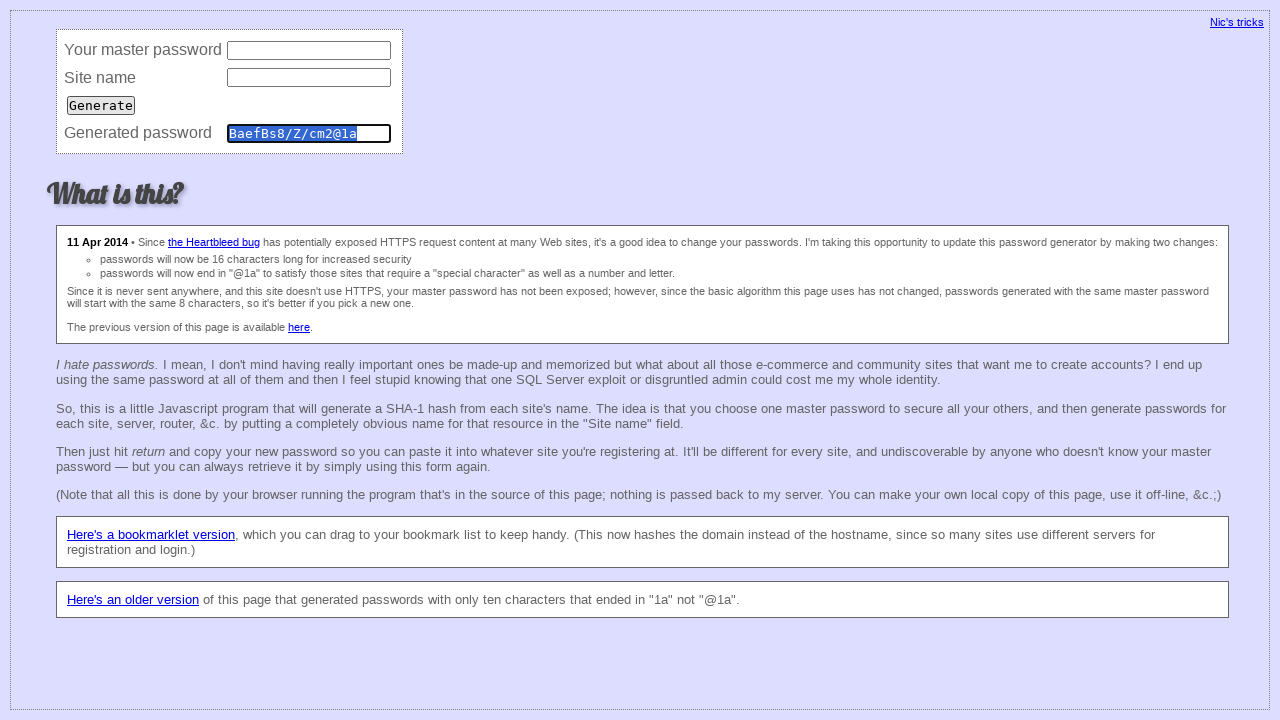

Verified generated password equals 'BaefBs8/Z/cm2@1a'
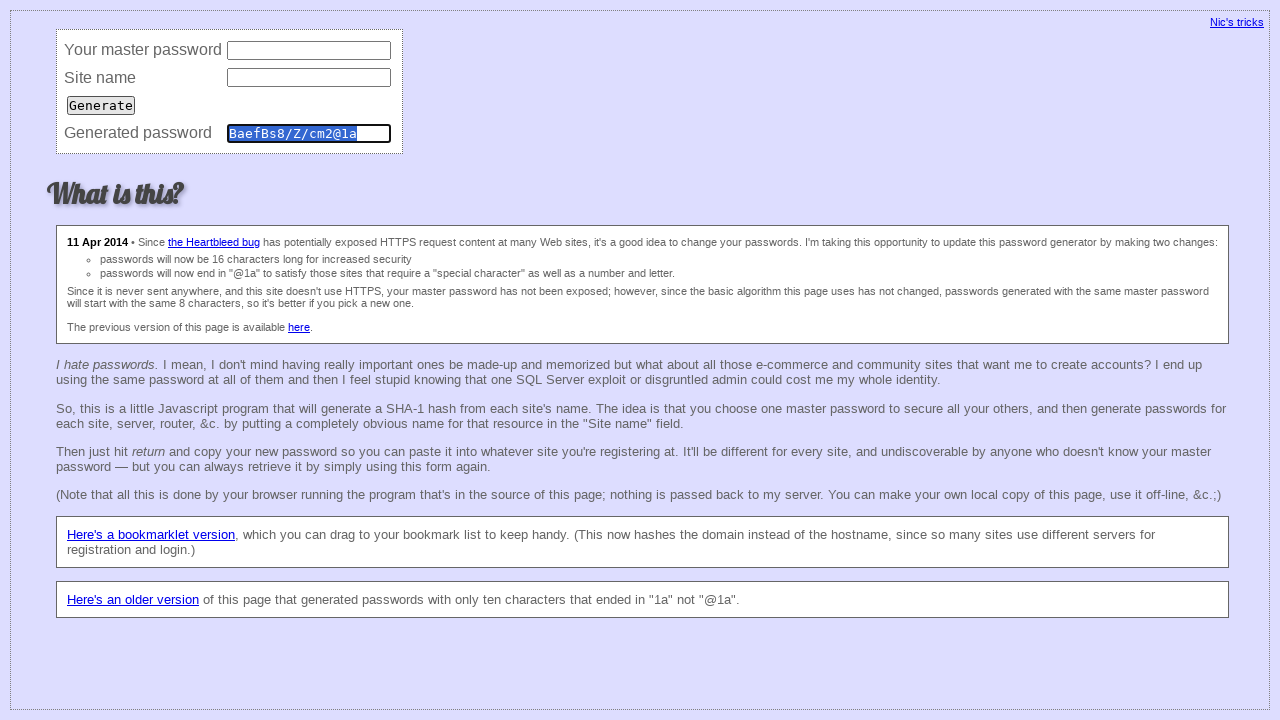

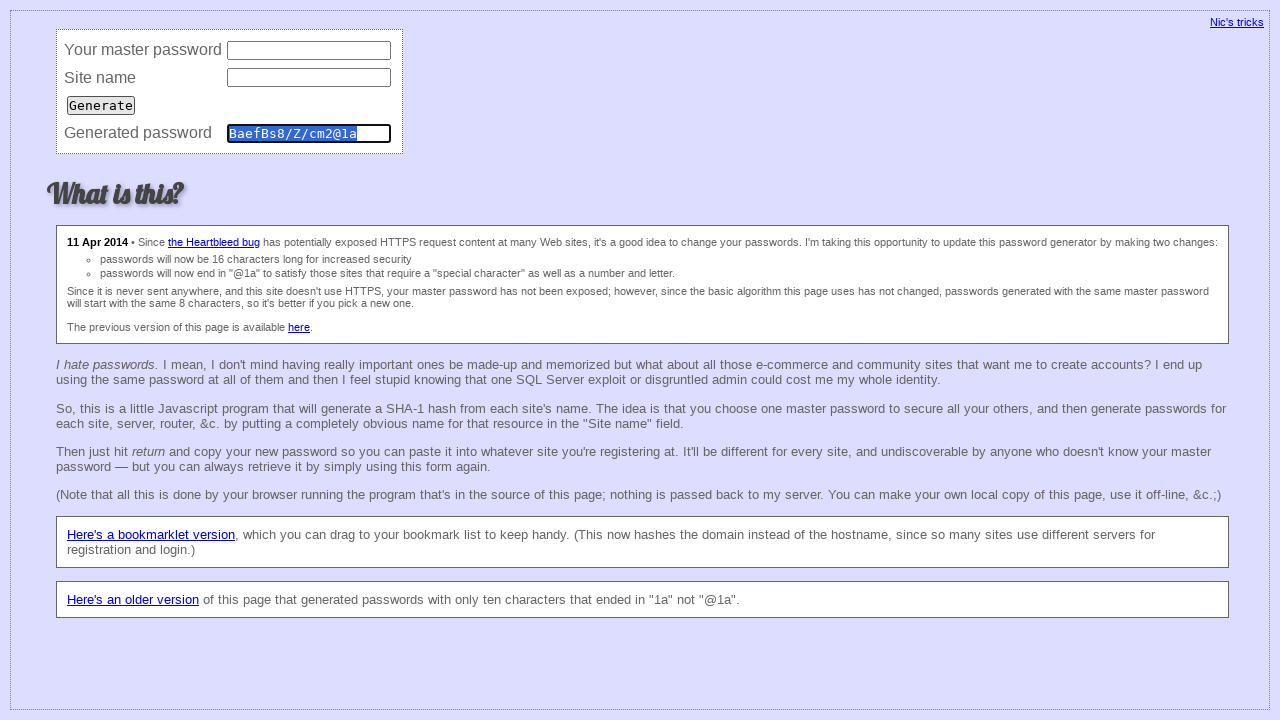